Tests adding multiple todo items and verifying they appear in the list correctly

Starting URL: https://demo.playwright.dev/todomvc

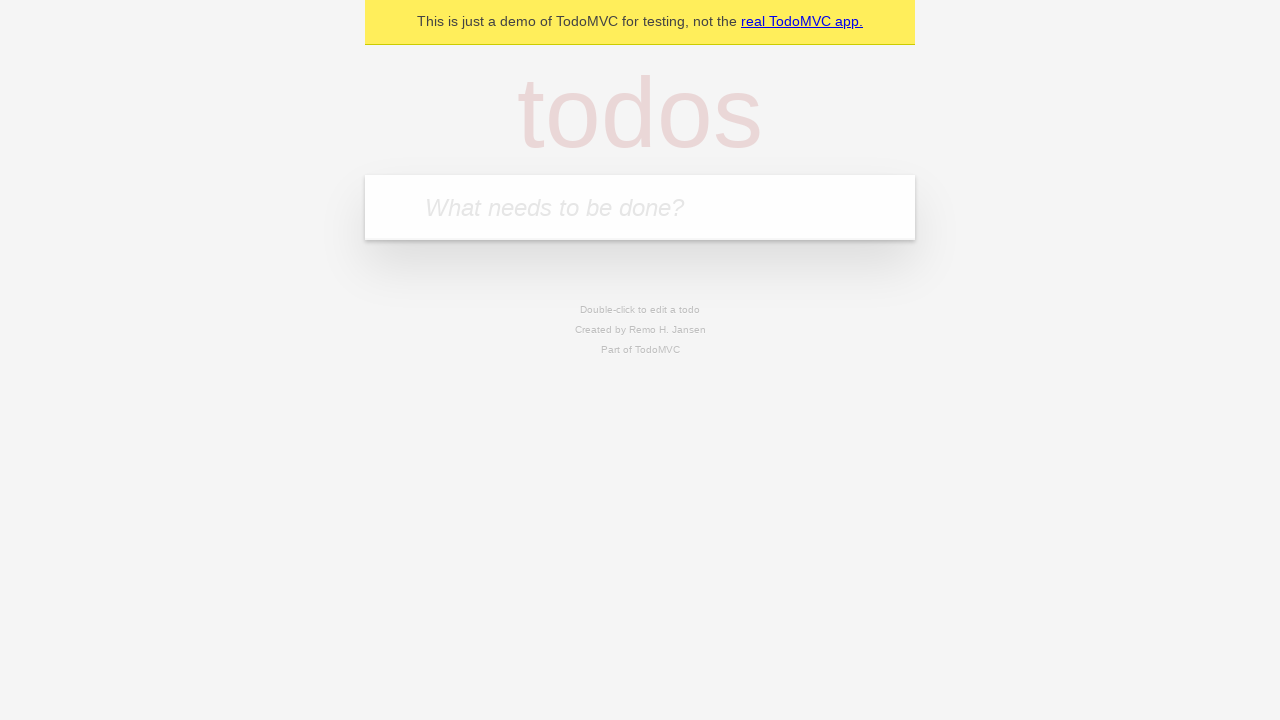

Filled todo input field with 'buy some cheese' on internal:attr=[placeholder="What needs to be done?"i]
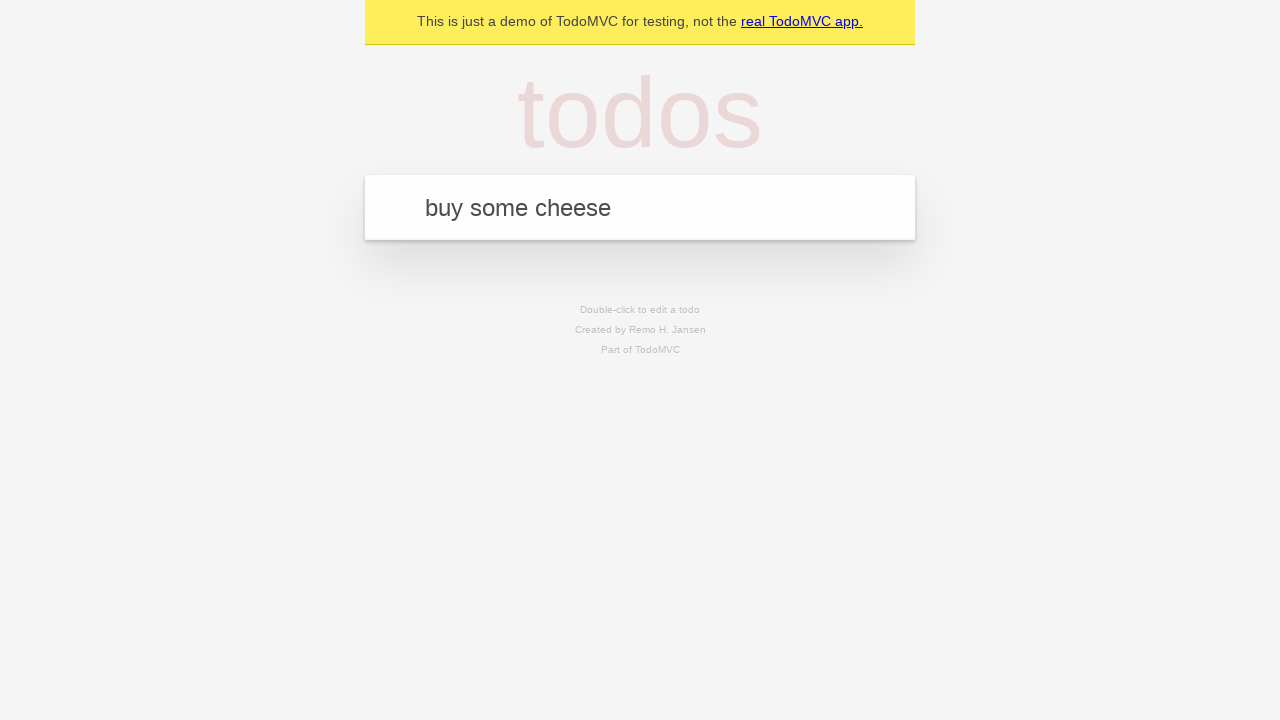

Pressed Enter to add first todo item on internal:attr=[placeholder="What needs to be done?"i]
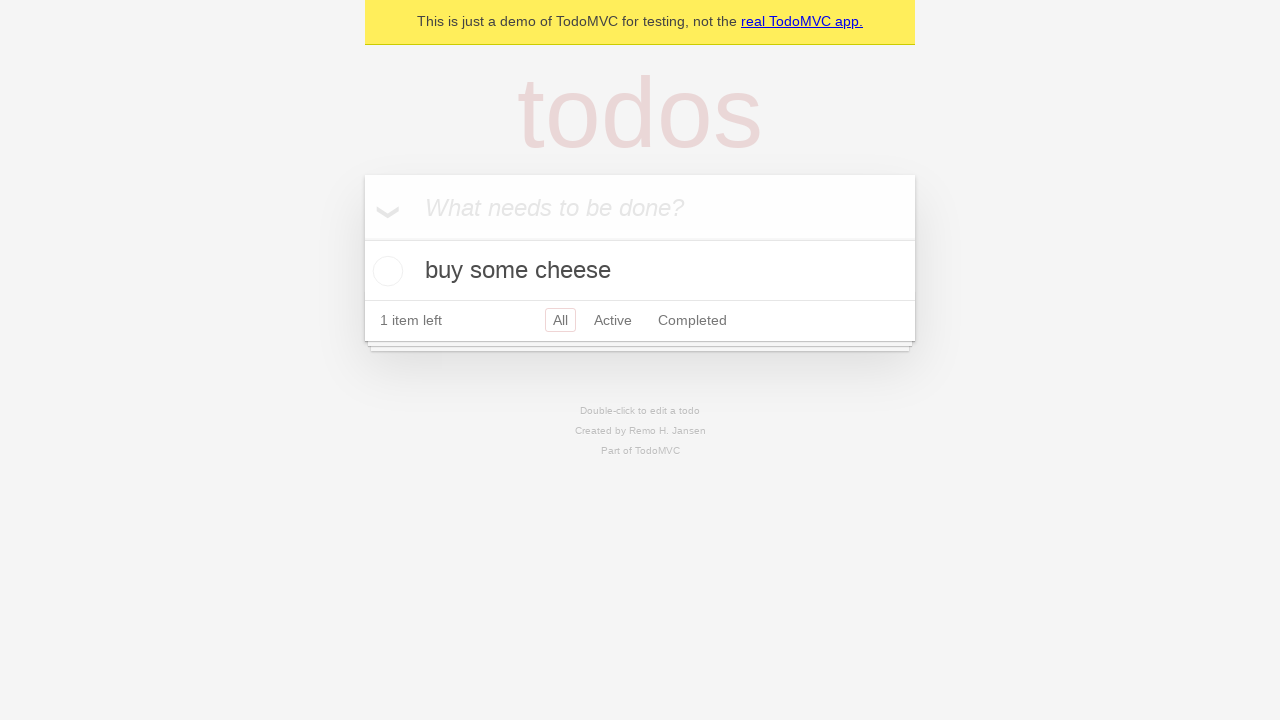

Verified first todo 'buy some cheese' appears in the list
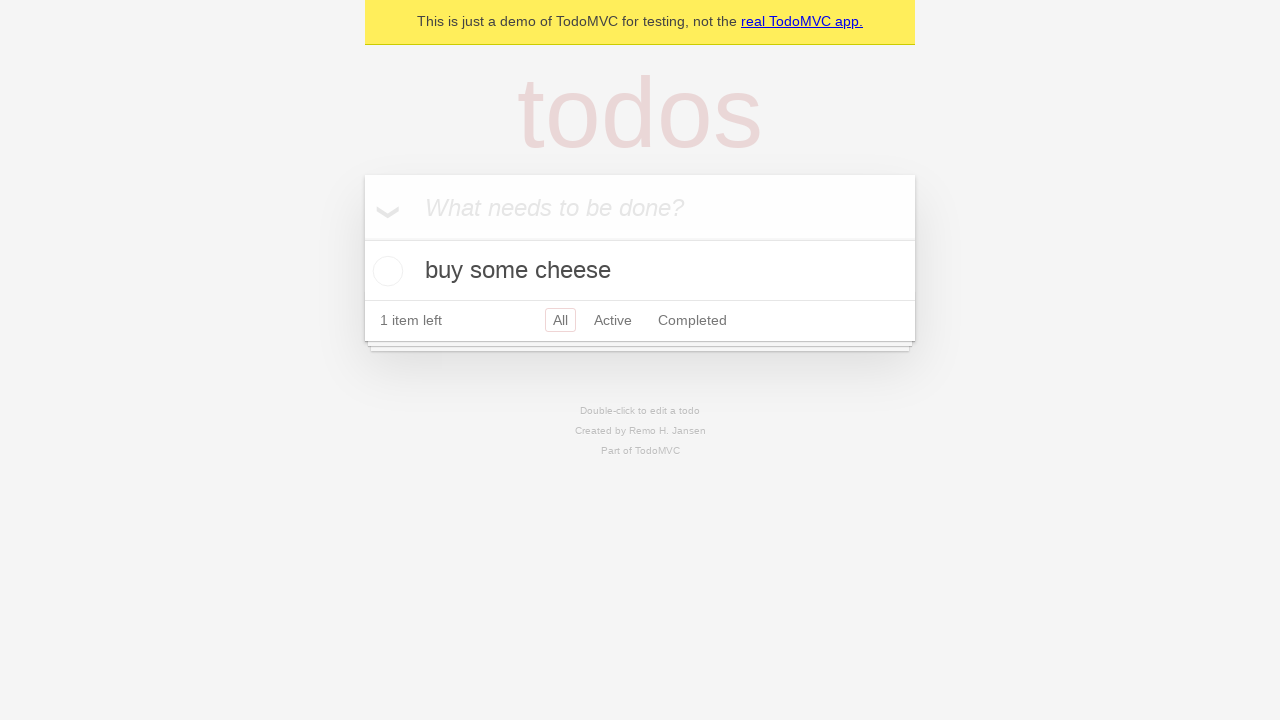

Filled todo input field with 'feed the cat' on internal:attr=[placeholder="What needs to be done?"i]
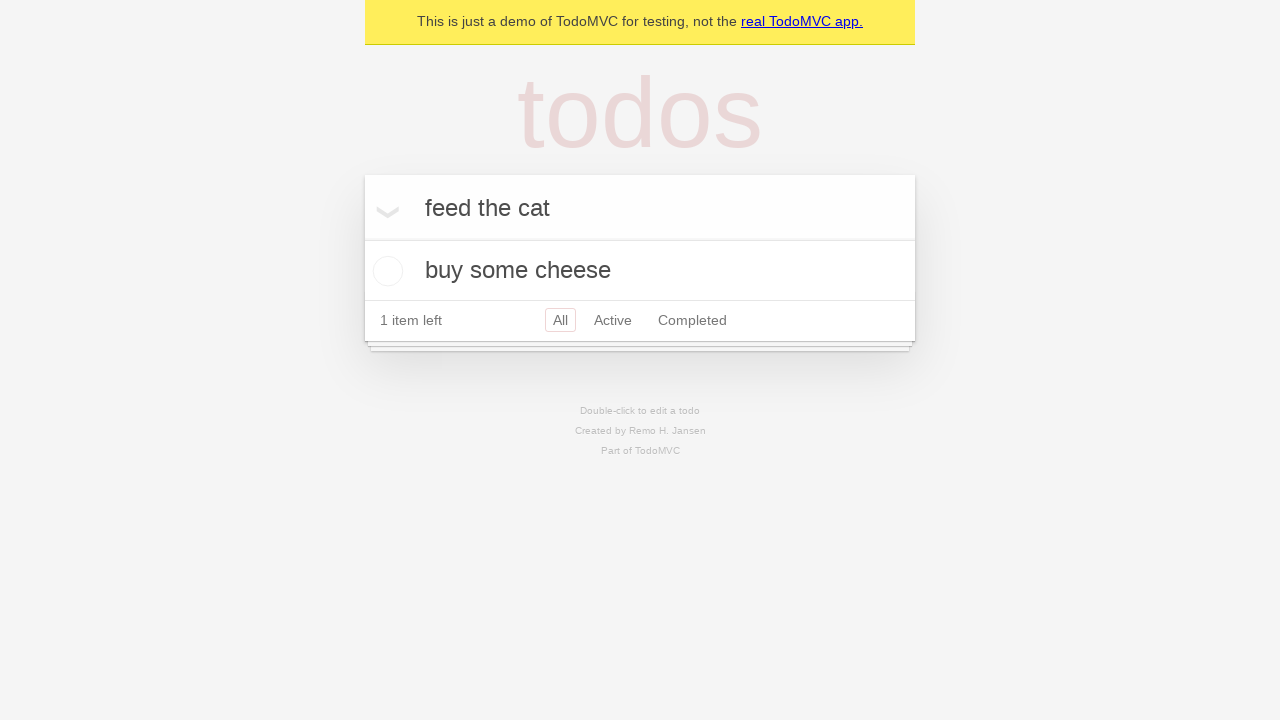

Pressed Enter to add second todo item on internal:attr=[placeholder="What needs to be done?"i]
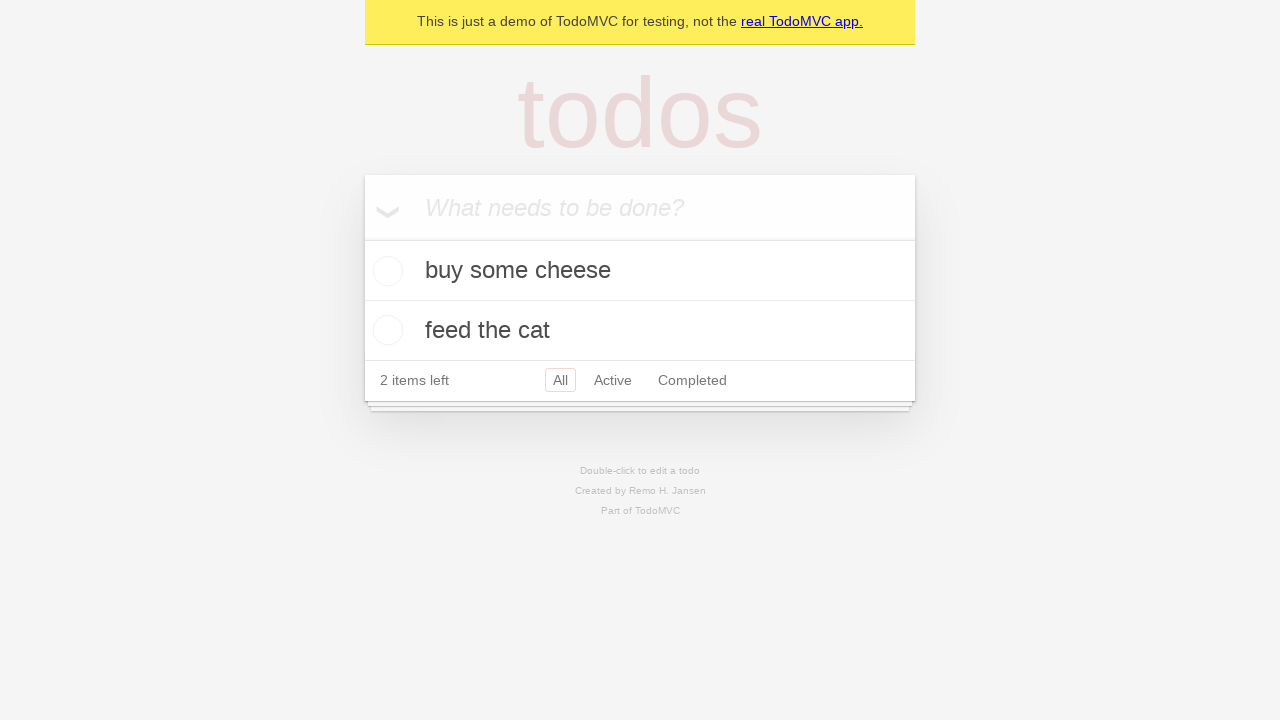

Verified both todos 'buy some cheese' and 'feed the cat' appear in the list
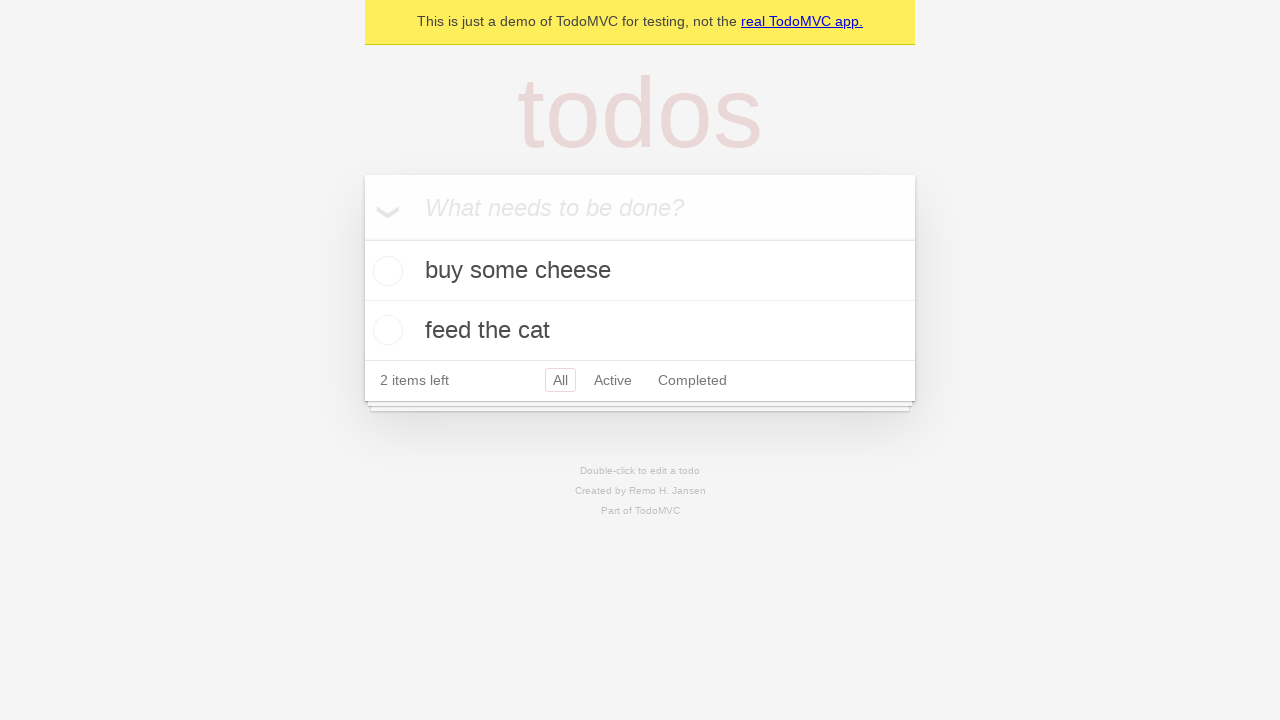

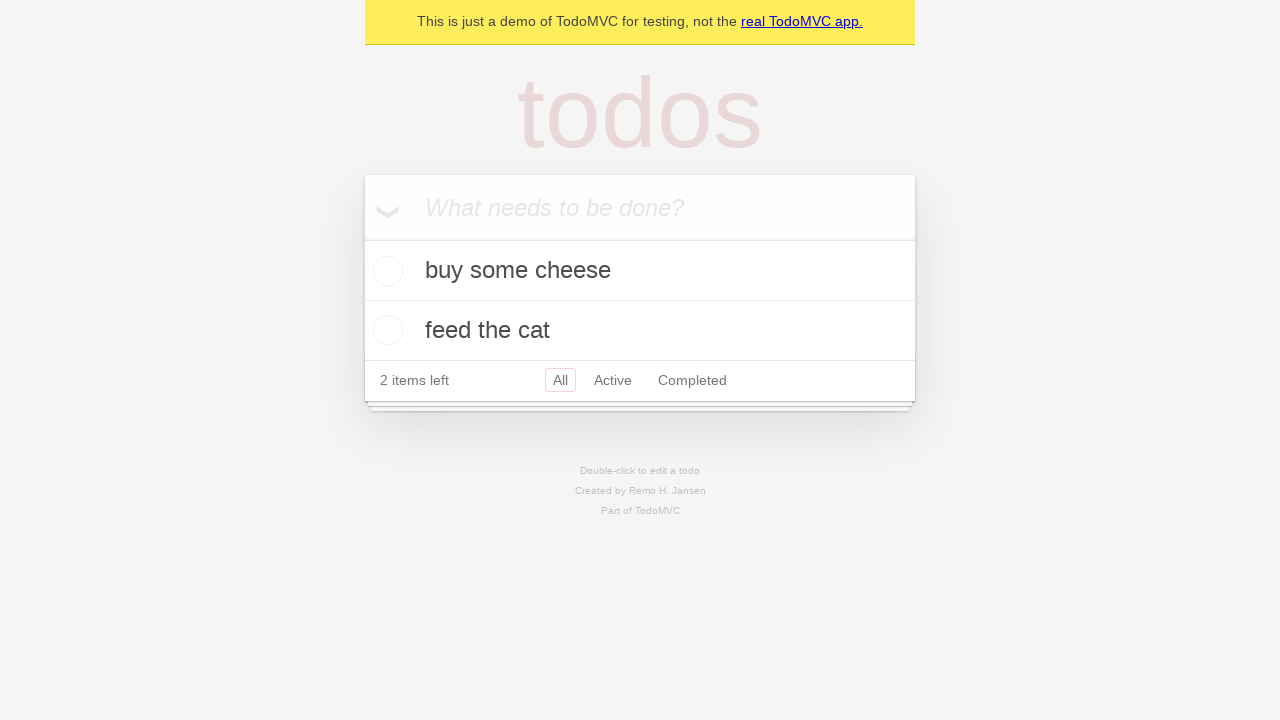